Tests a calculator form by reading two numbers, calculating their sum, selecting the result from a dropdown, and submitting the form

Starting URL: https://suninjuly.github.io/selects1.html

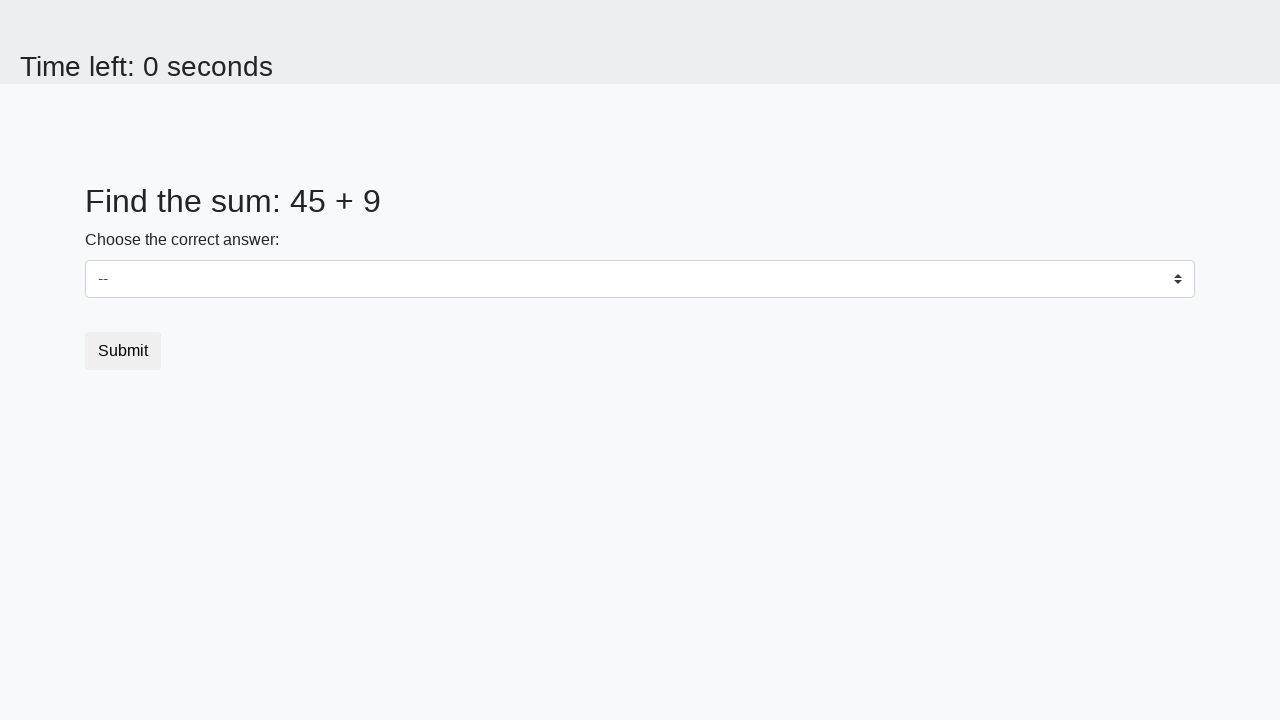

Read first number from #num1 element
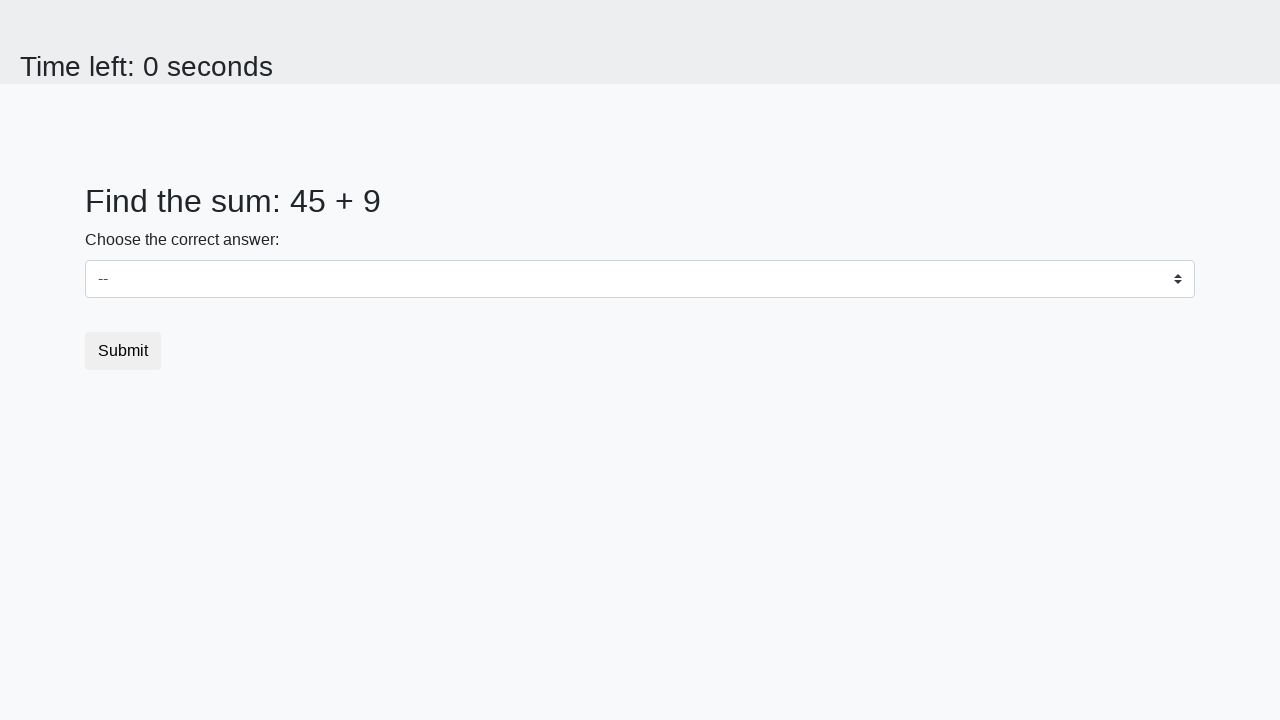

Read second number from #num2 element
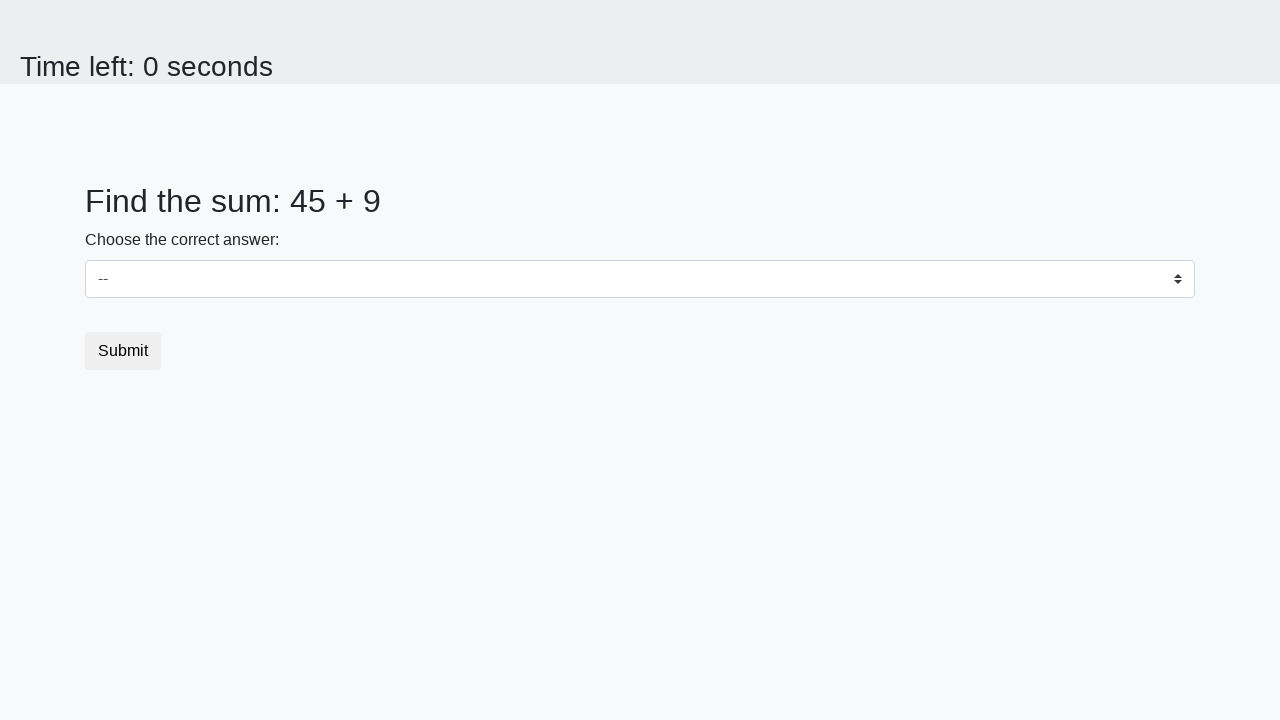

Calculated sum of 45 + 9 = 54
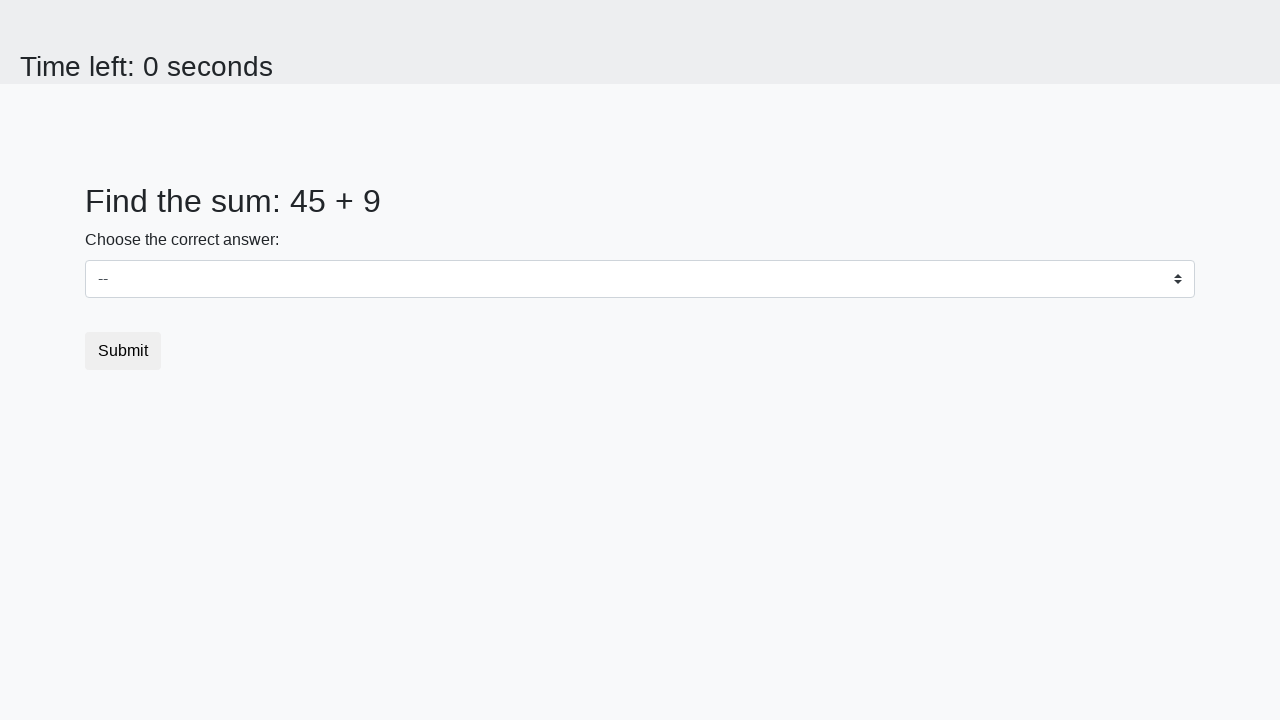

Selected calculated result '54' from dropdown on #dropdown
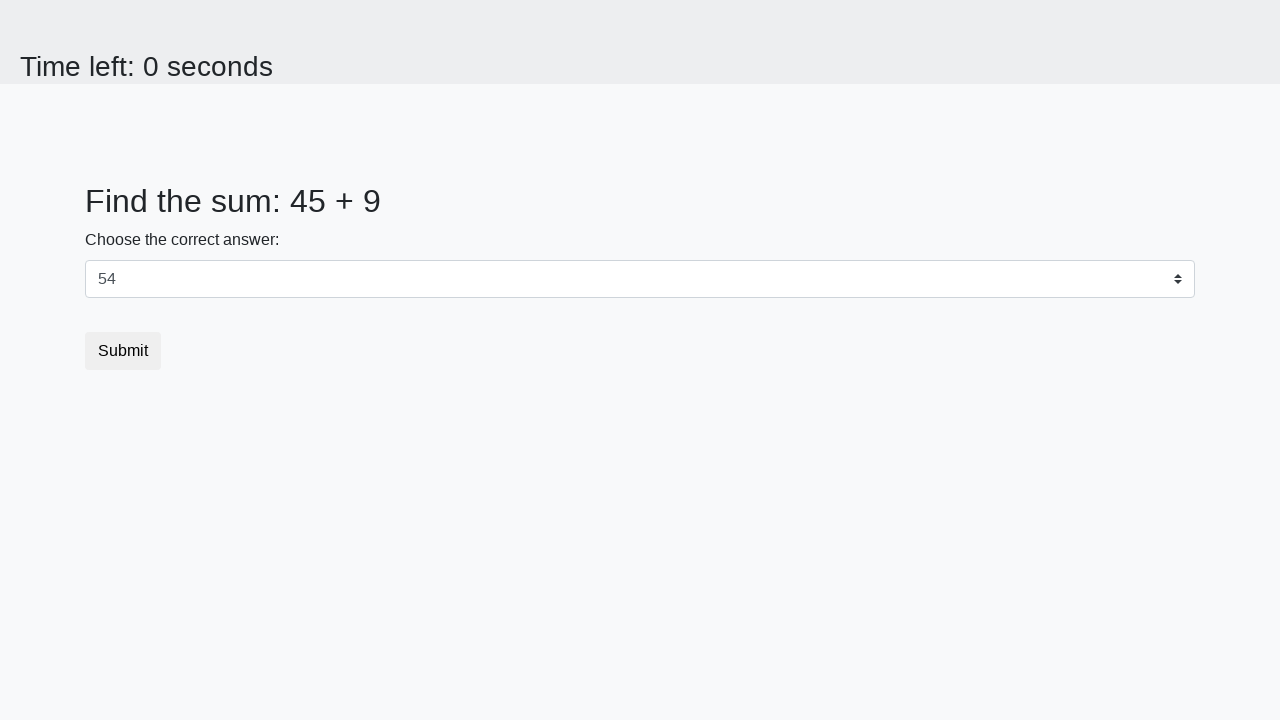

Clicked submit button to submit the form at (123, 351) on .btn.btn-default
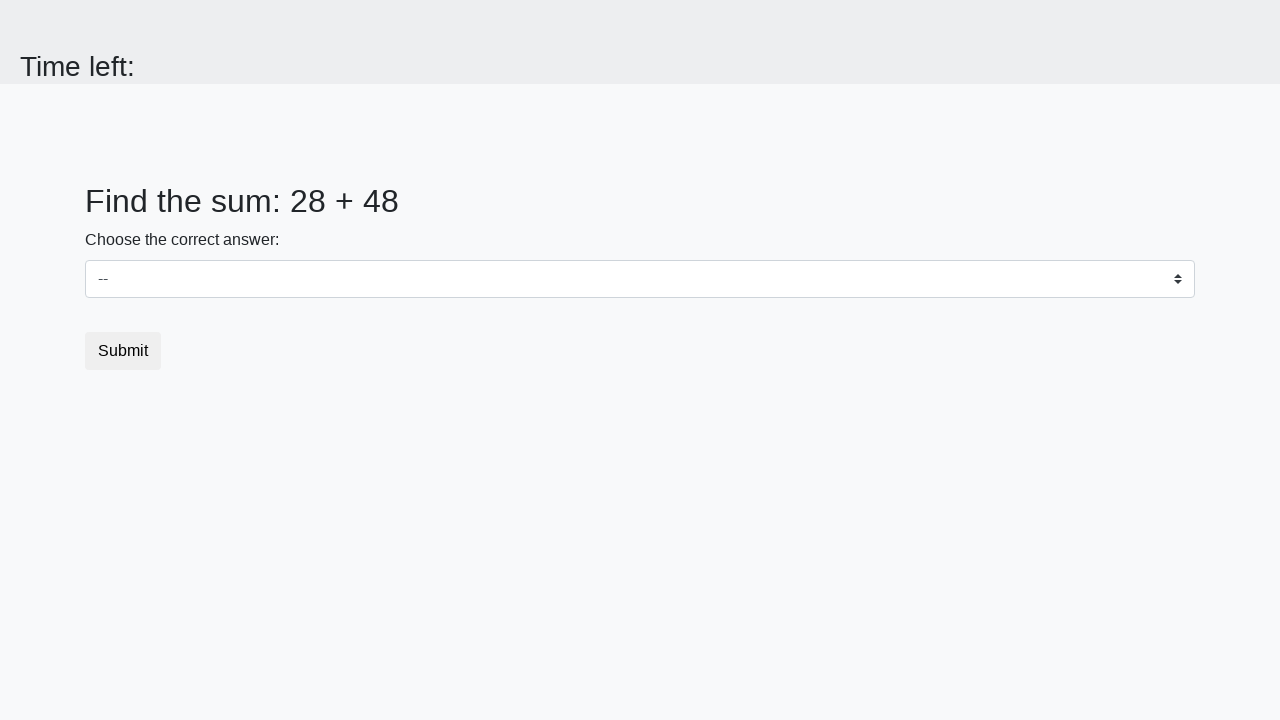

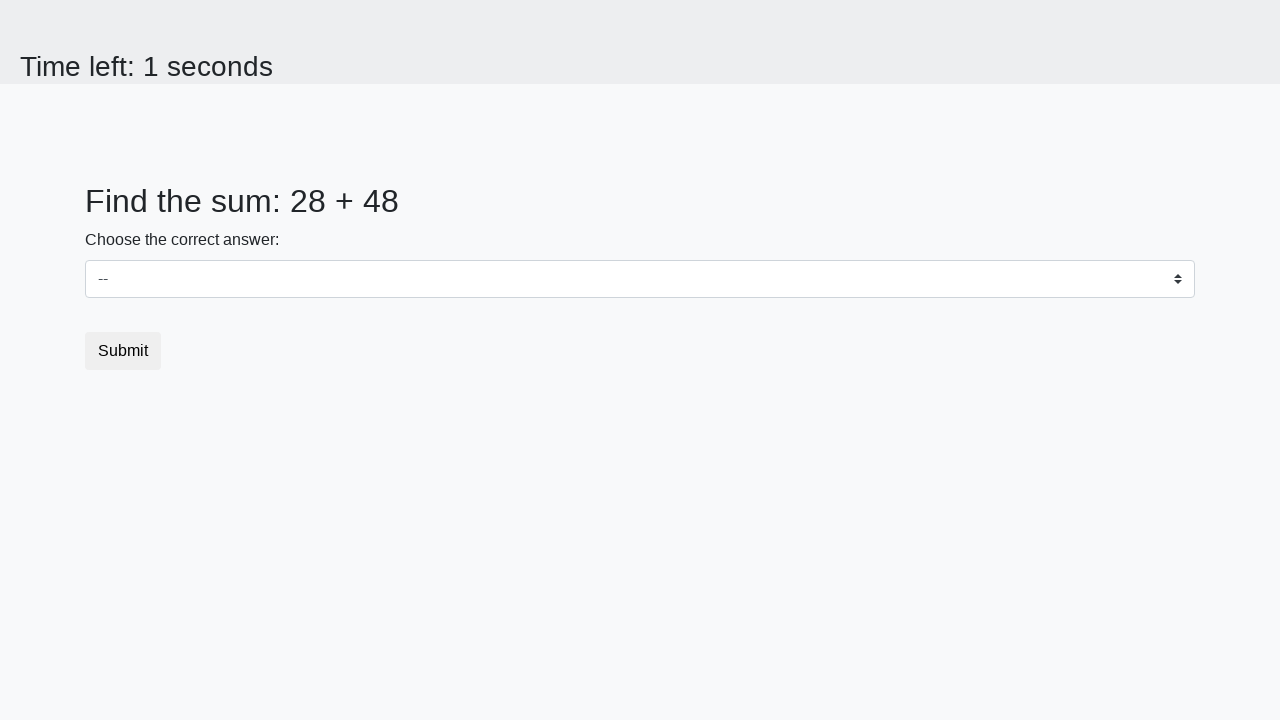